Tests JavaScript alert/prompt popup handling by clicking a button to trigger a prompt, entering text, accepting it, and then dismissing a subsequent alert

Starting URL: http://www.tizag.com/javascriptT/javascriptprompt.php

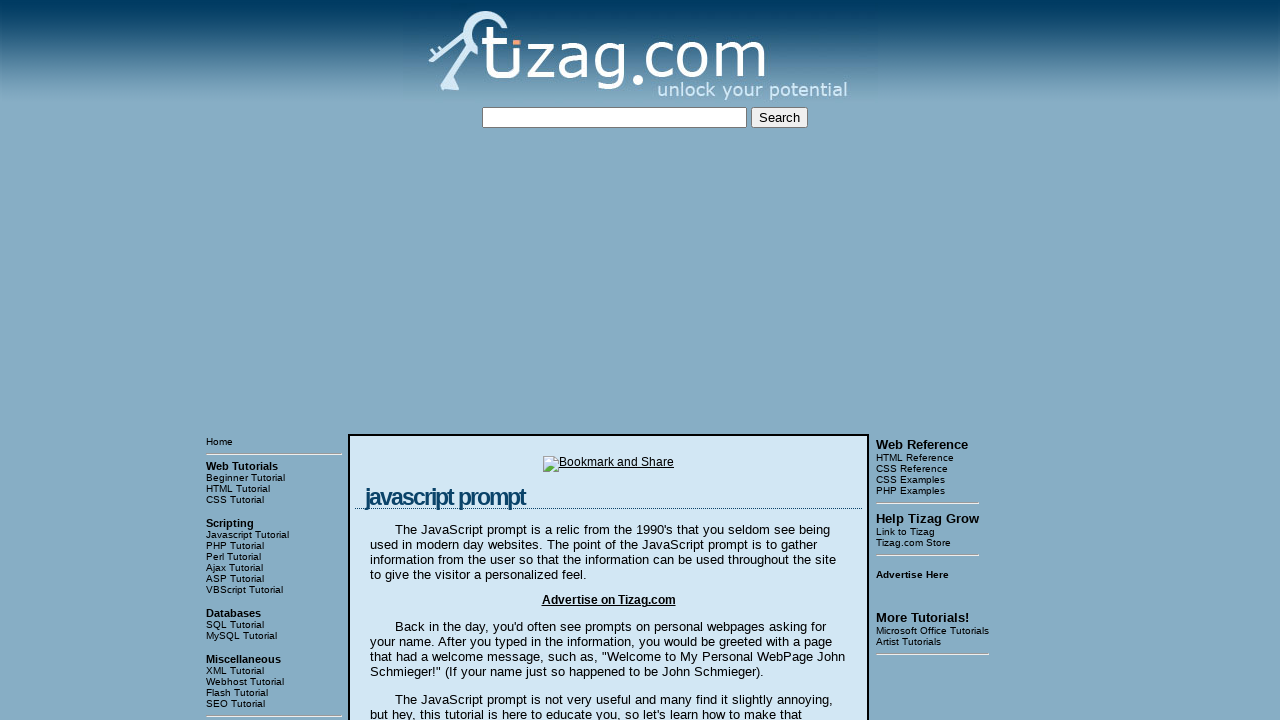

Clicked button to trigger JavaScript prompt at (419, 361) on input[type='button']
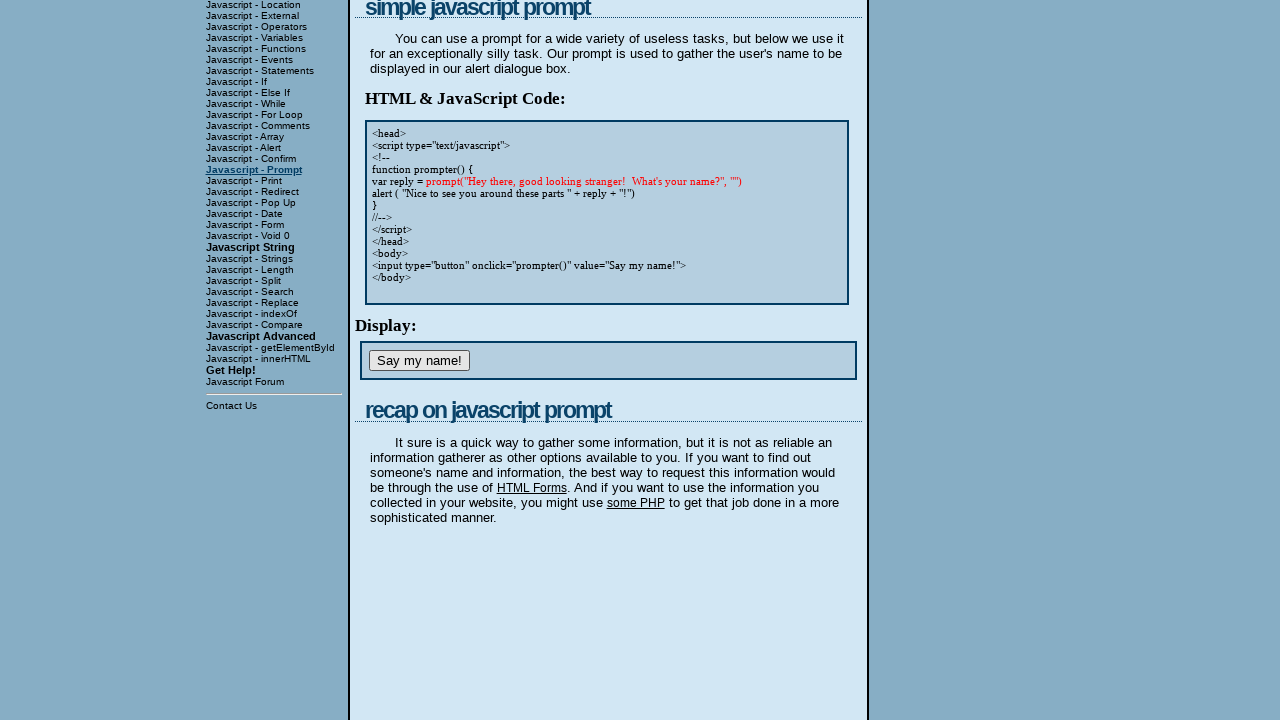

Set up dialog handler to accept prompt with 'Ram' text or dismiss alert
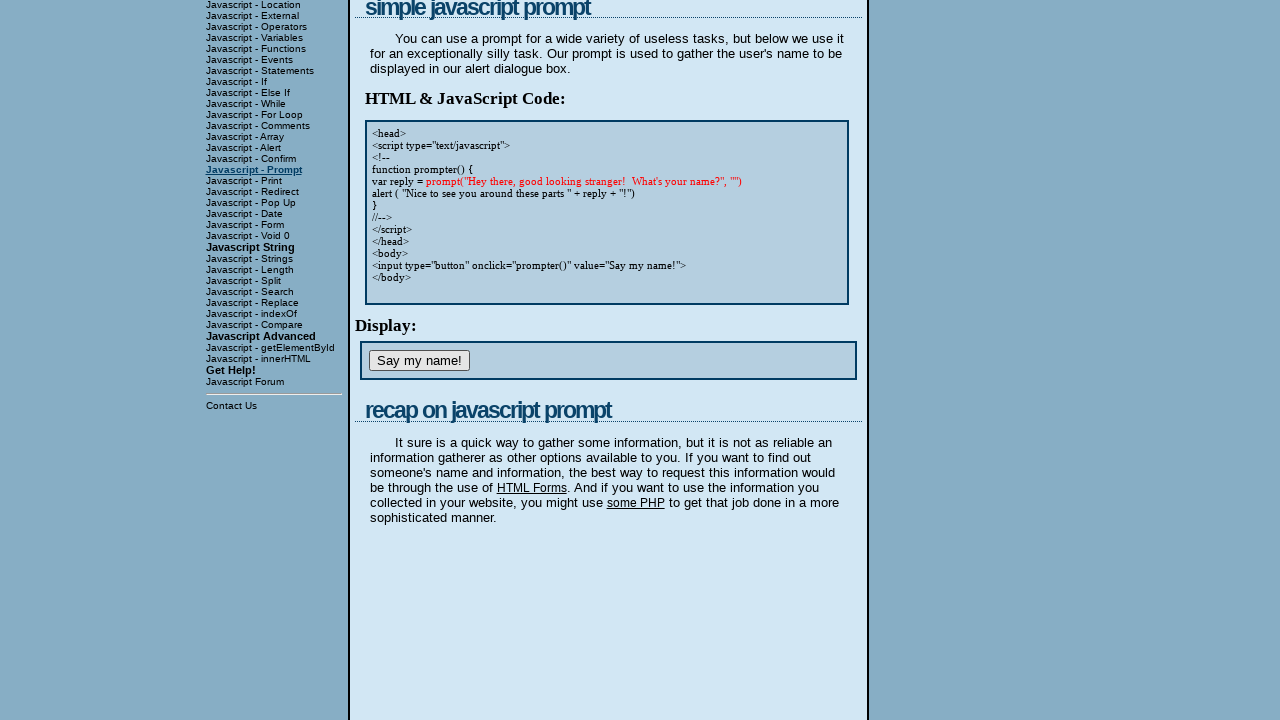

Clicked button again to trigger another prompt interaction at (419, 361) on input[type='button']
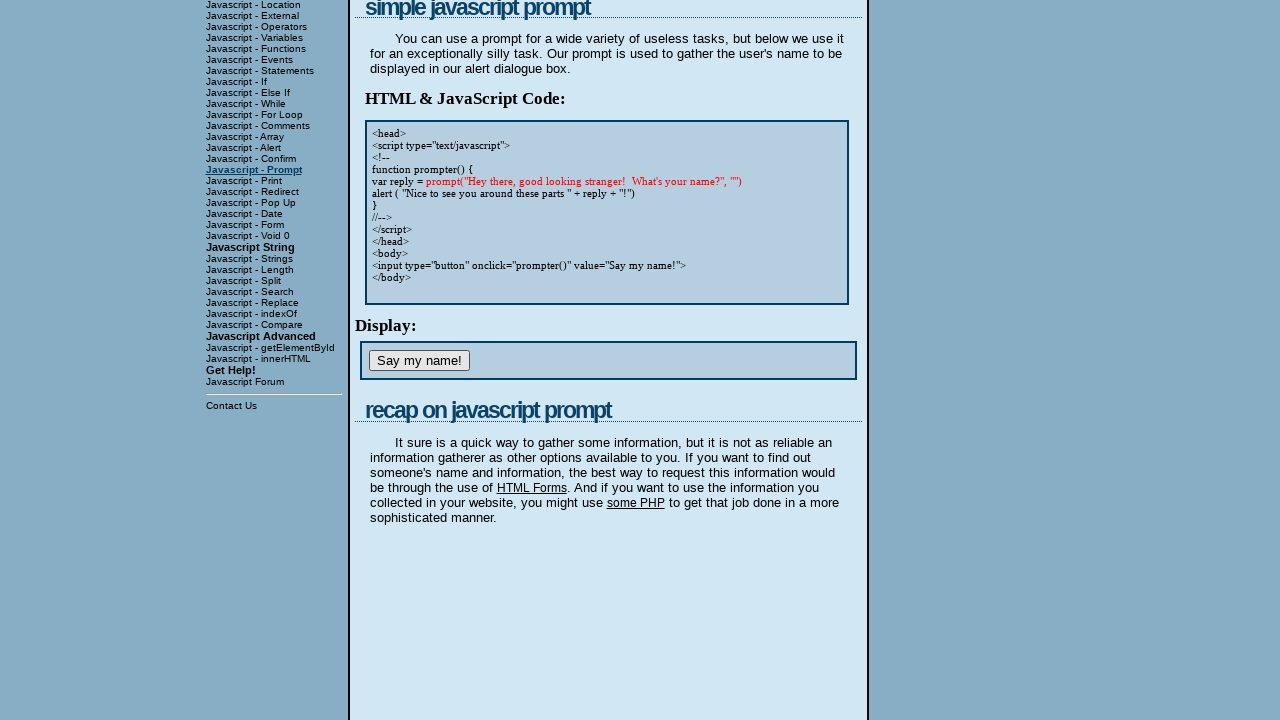

Waited for dialog interactions to complete
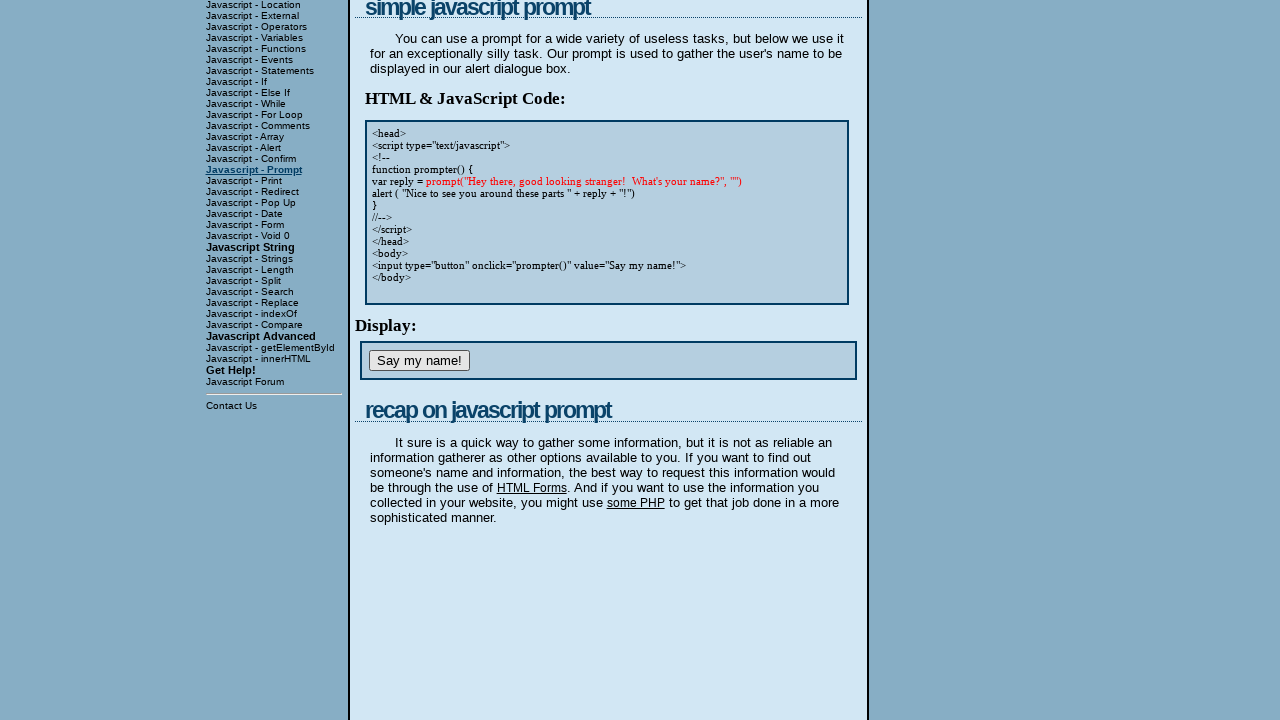

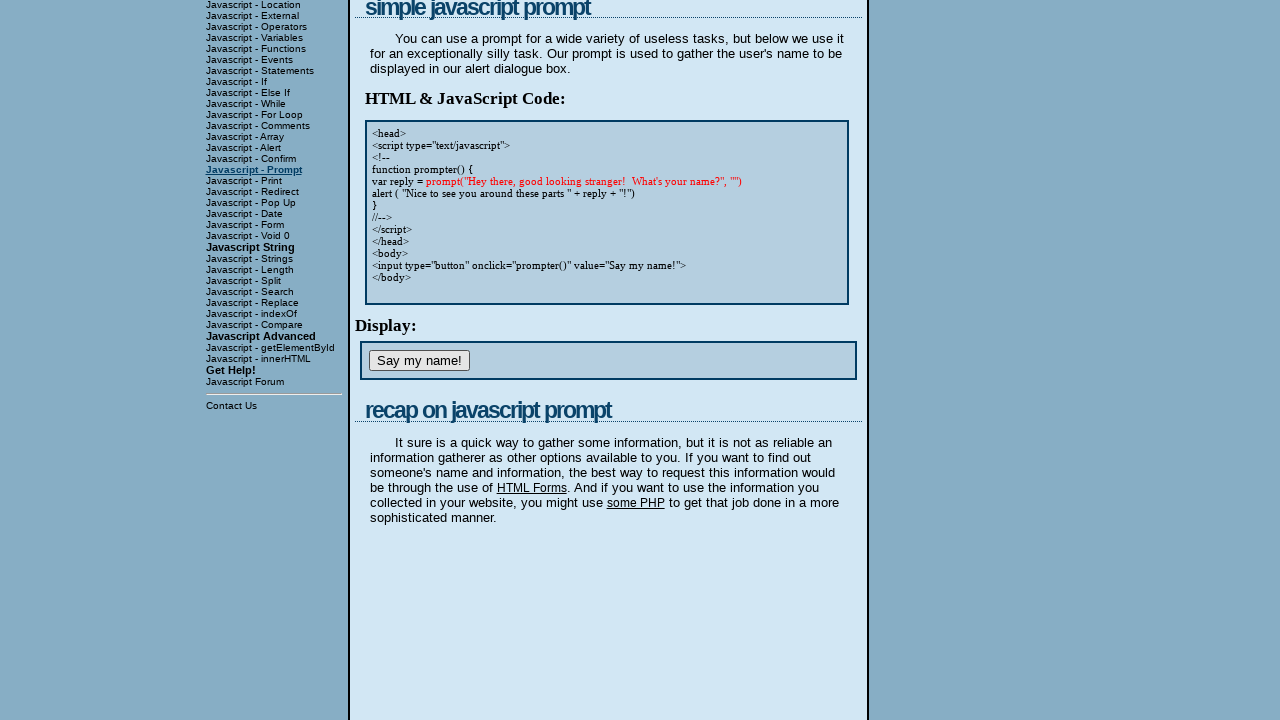